Tests a basic web form by entering text into a text box and clicking the submit button, then verifying a message appears

Starting URL: https://www.selenium.dev/selenium/web/web-form.html

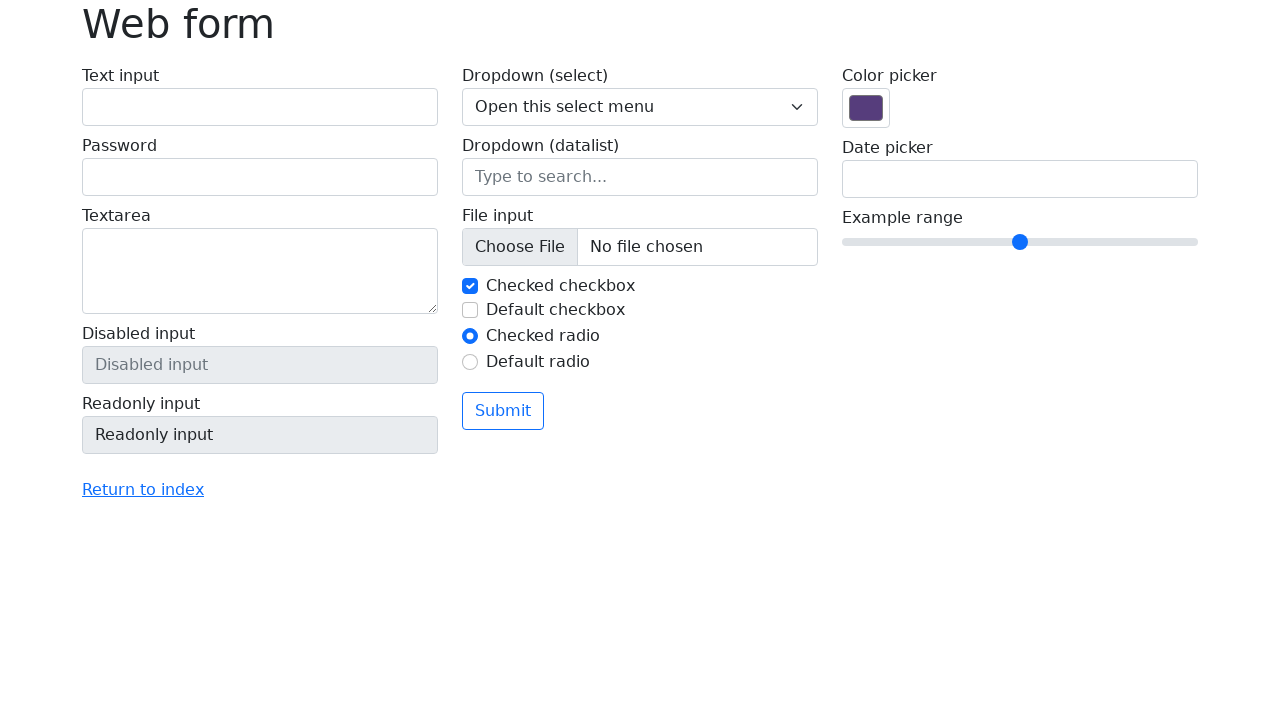

Filled text box with 'Selenium' on input[name='my-text']
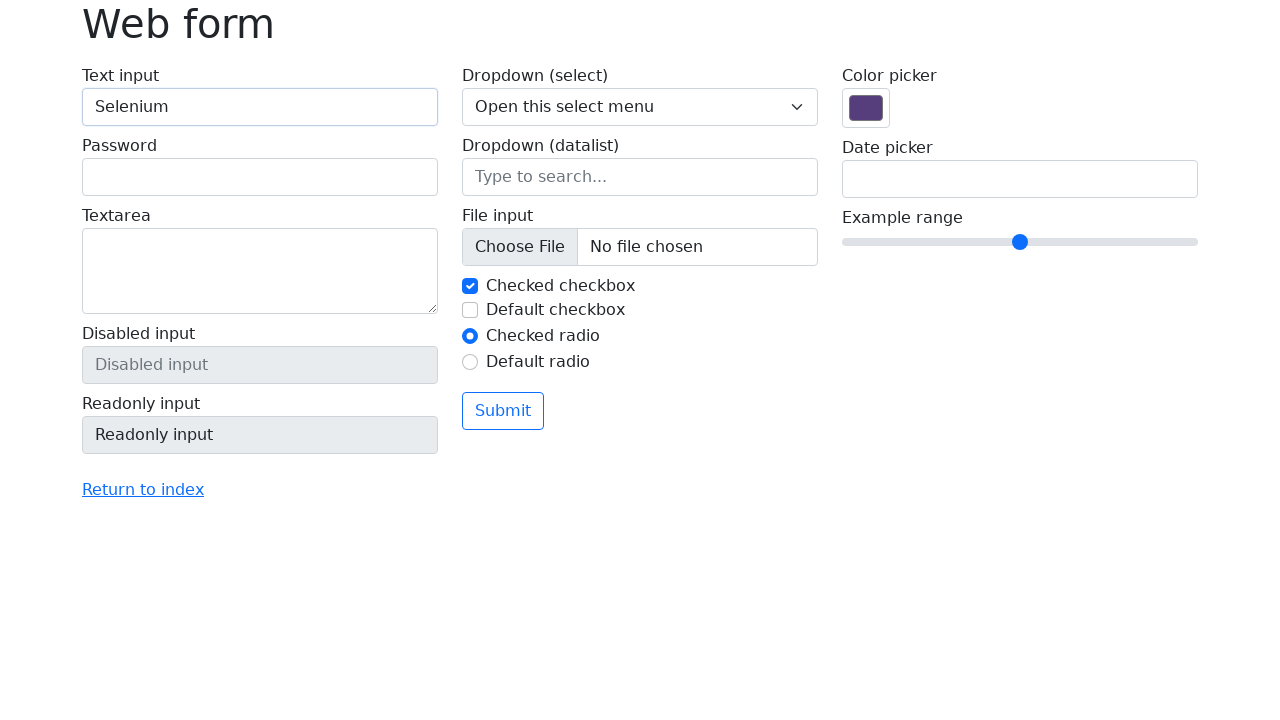

Clicked submit button at (503, 411) on button
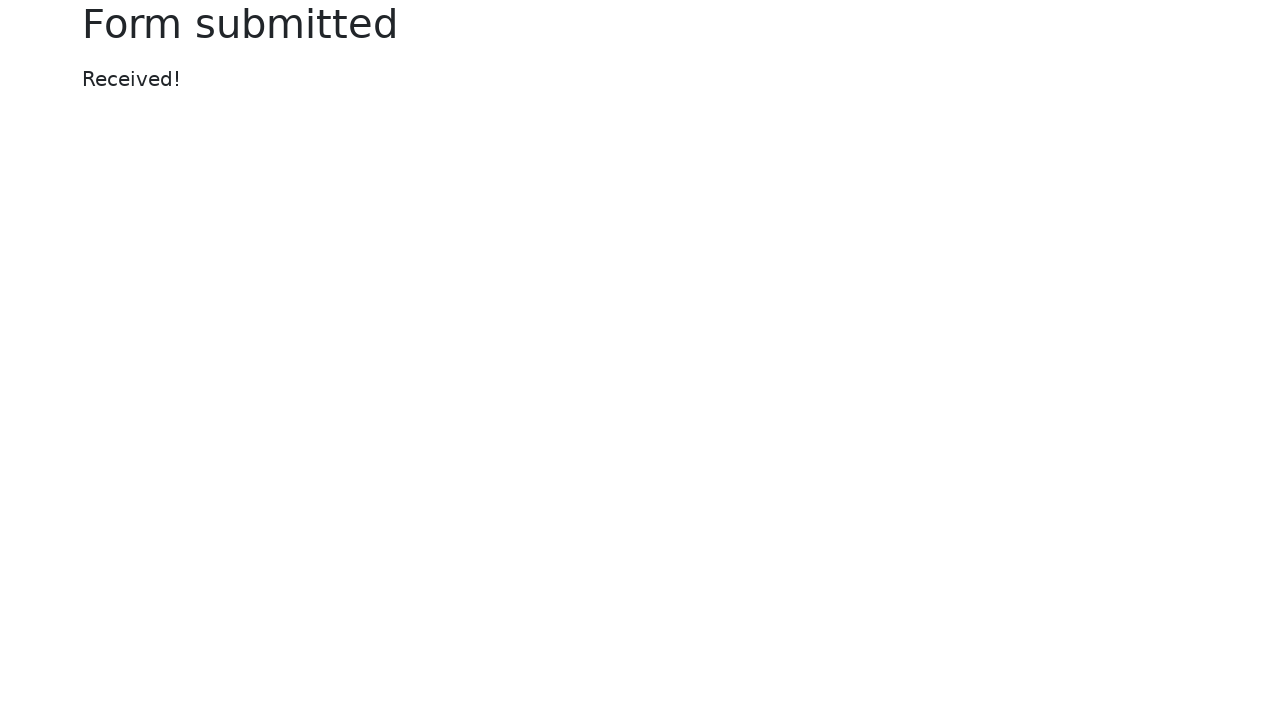

Verified success message appeared
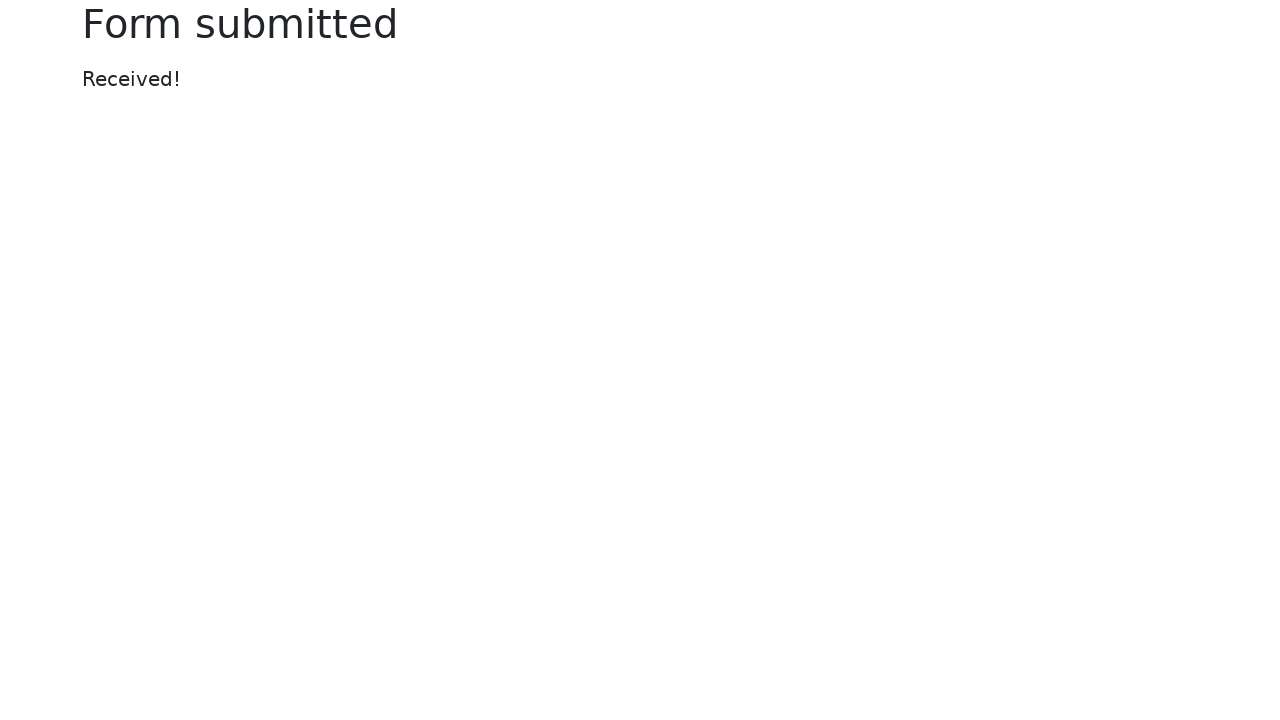

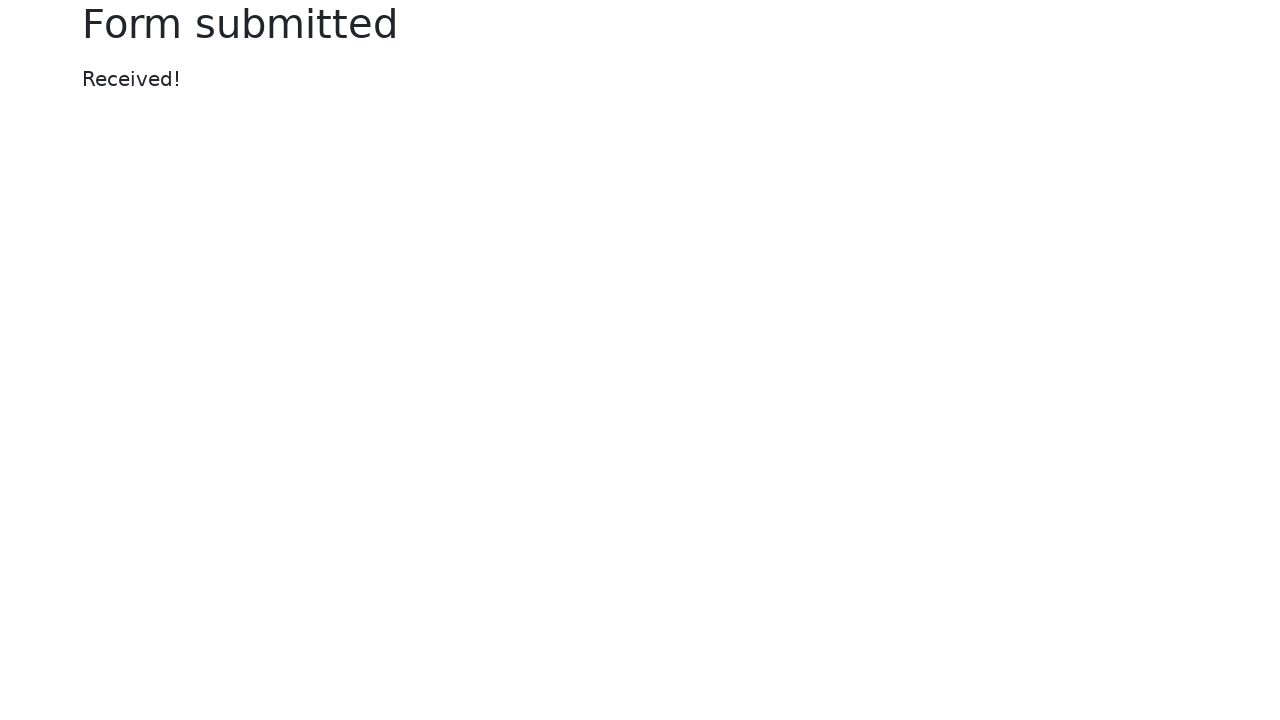